Tests click functionality by clicking "Add Element" button and verifying a new element appears

Starting URL: https://the-internet.herokuapp.com/add_remove_elements/

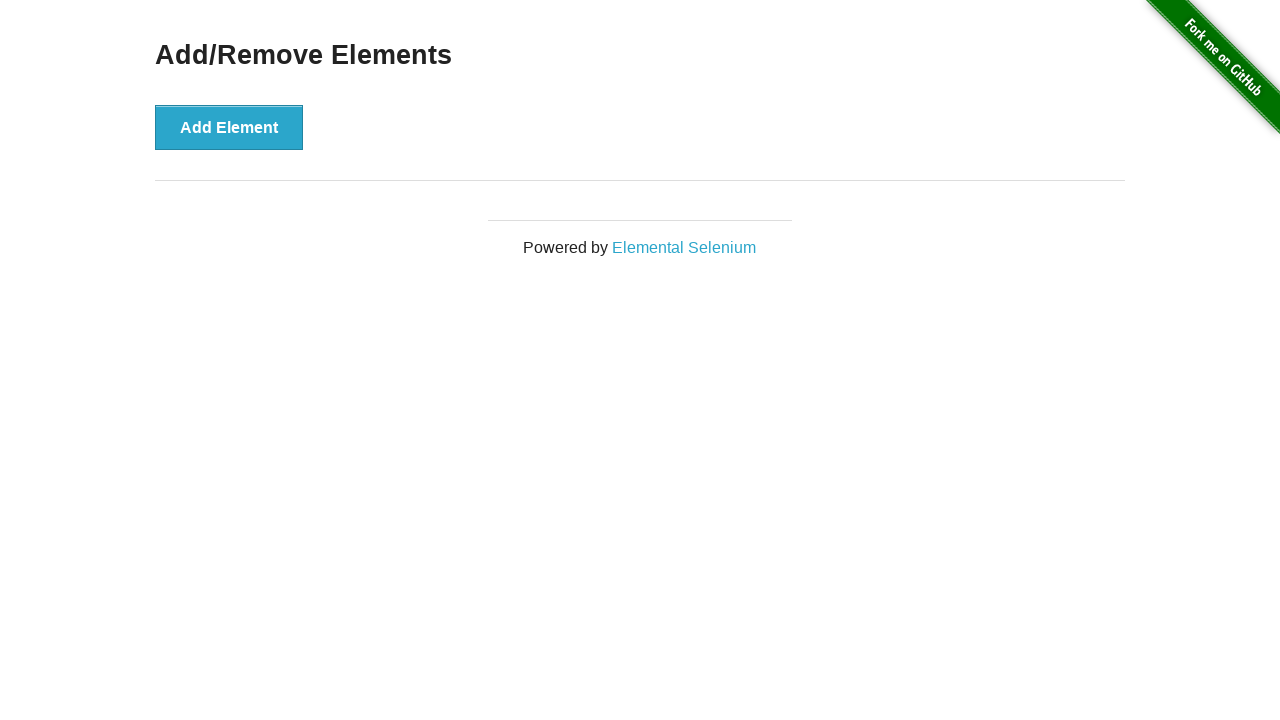

Waited for page to fully load (networkidle state)
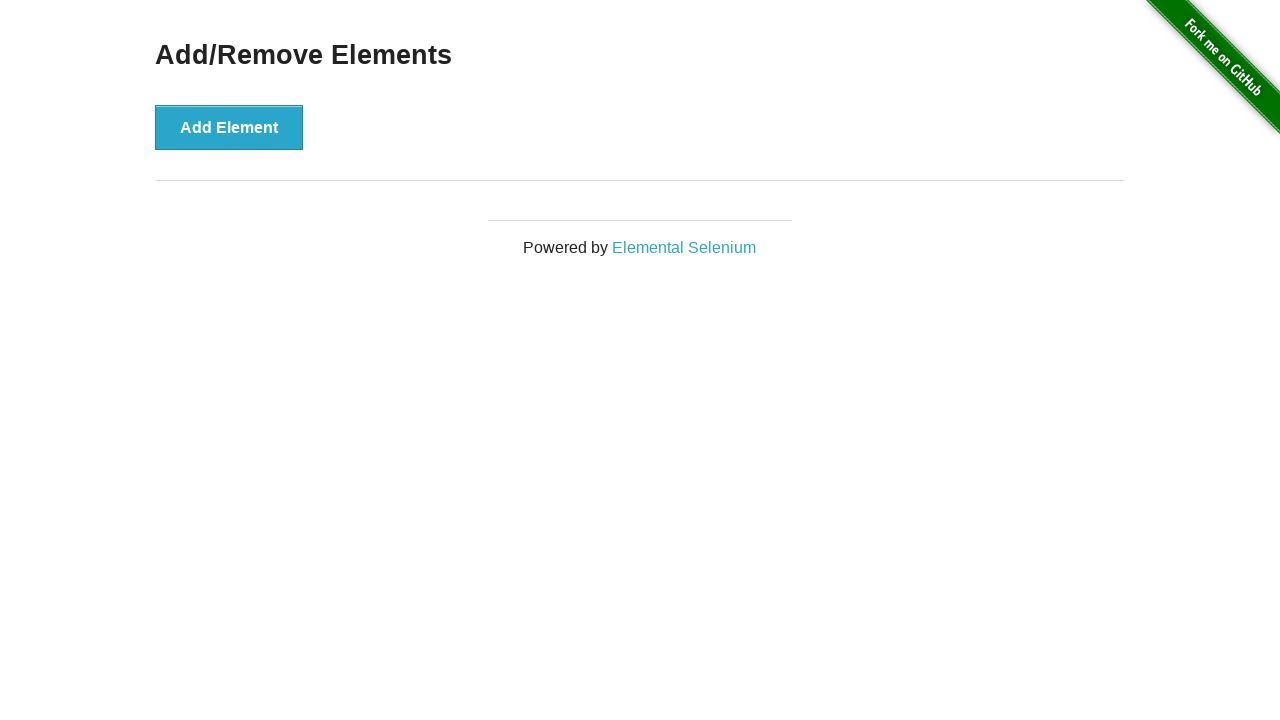

Verified no added elements exist initially
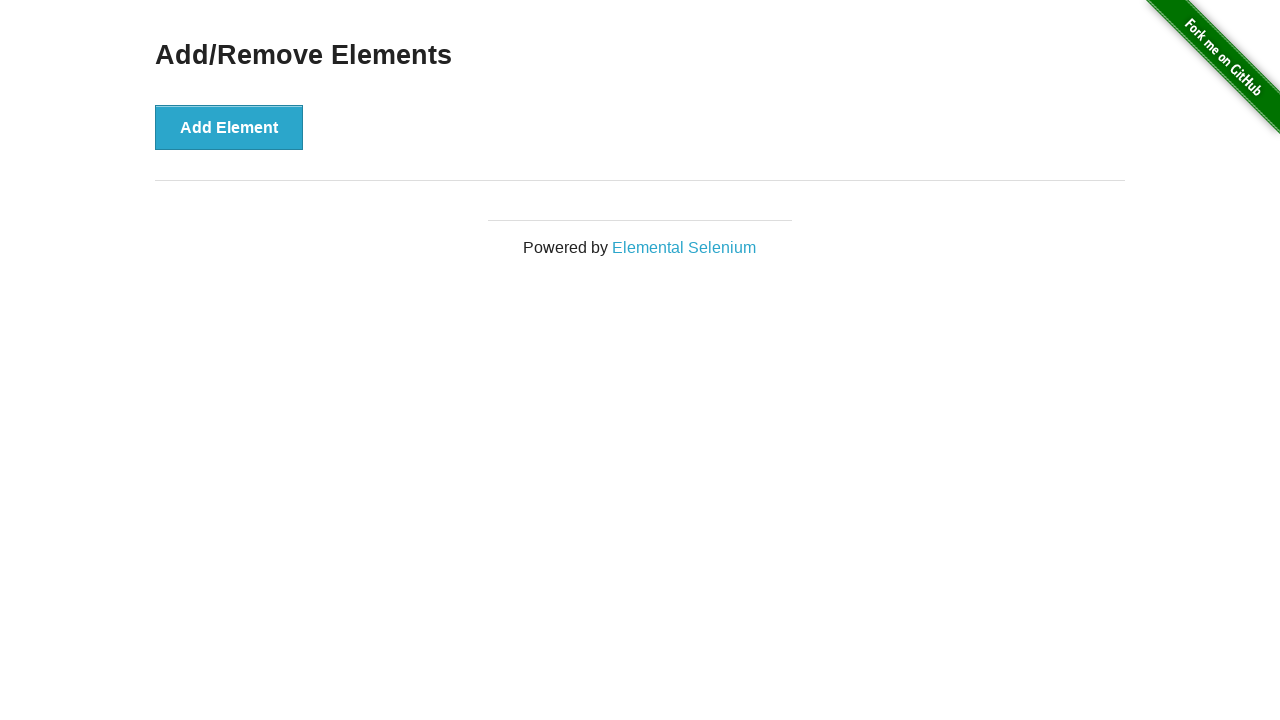

Clicked 'Add Element' button at (229, 127) on button:has-text('Add Element')
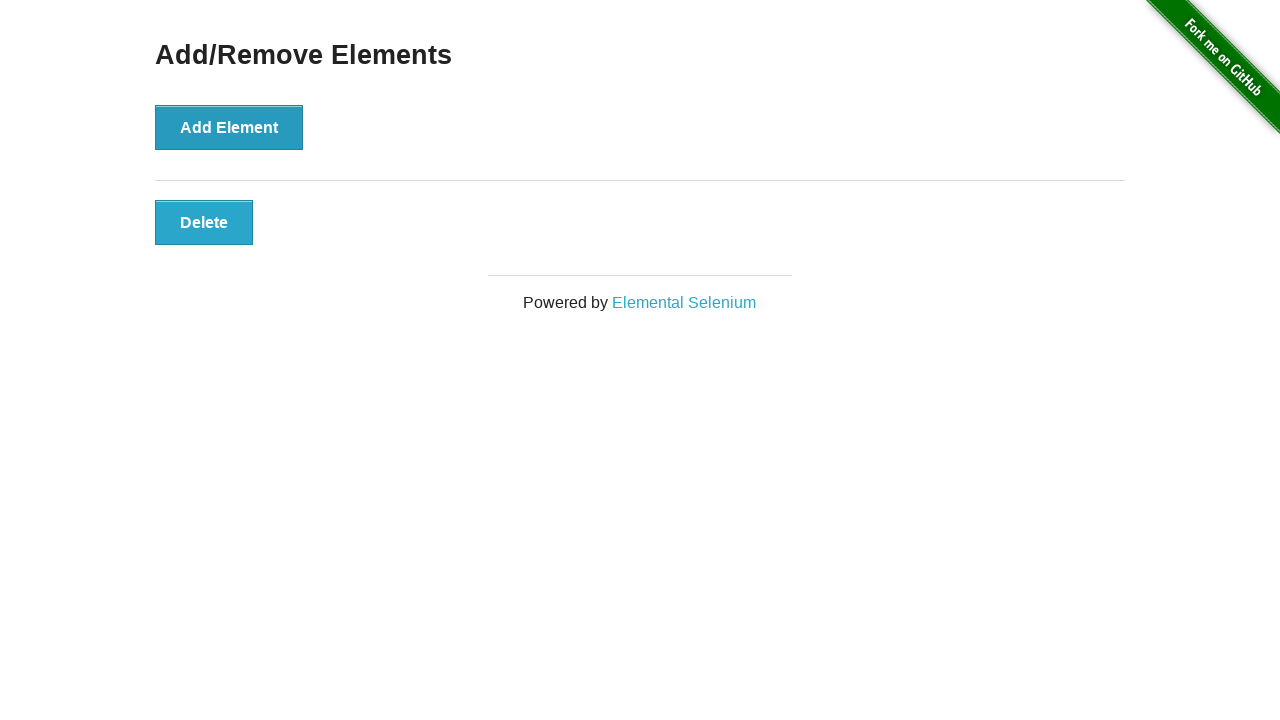

Verified new element was successfully added
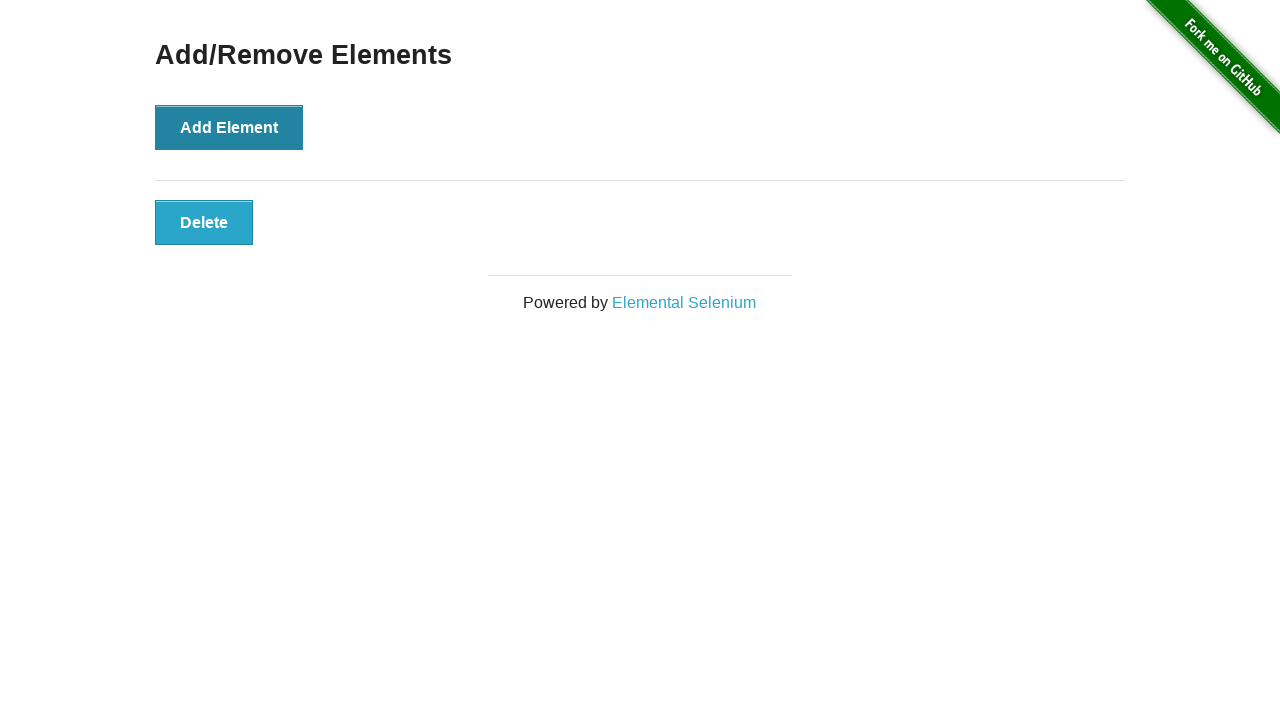

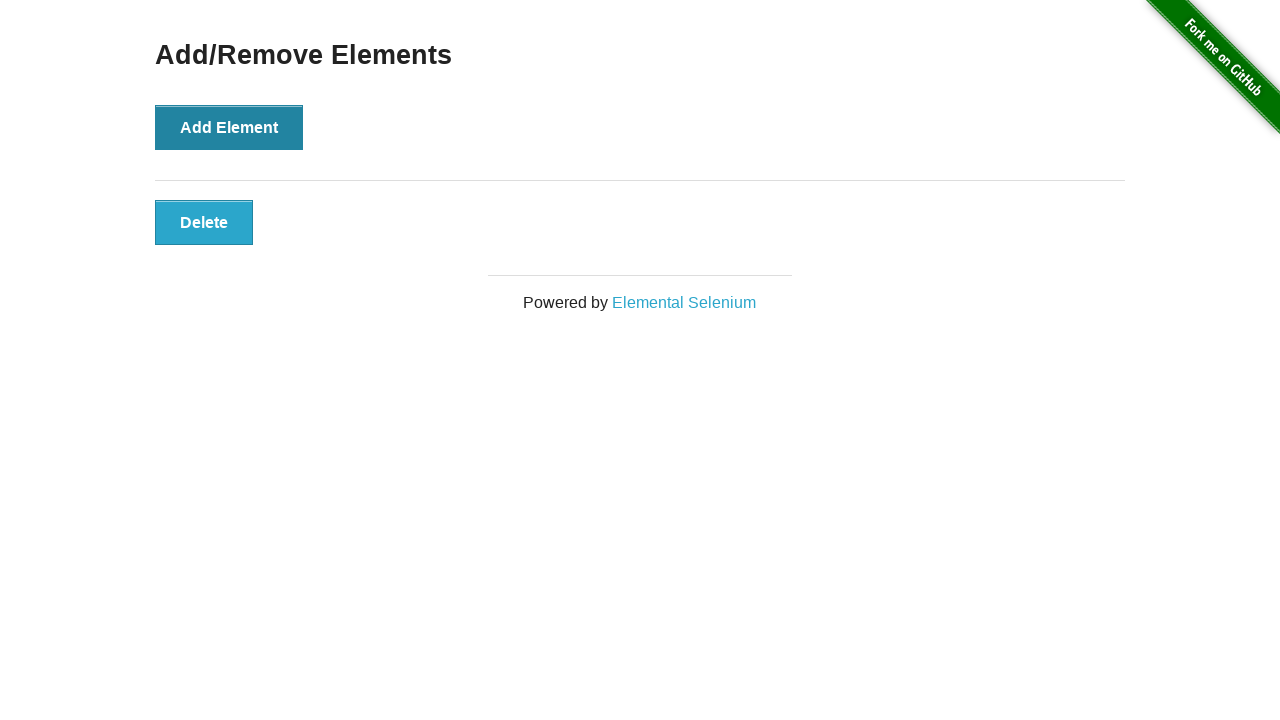